Opens the RedBus travel booking website and maximizes the browser window to verify the page loads successfully.

Starting URL: https://www.redbus.in/

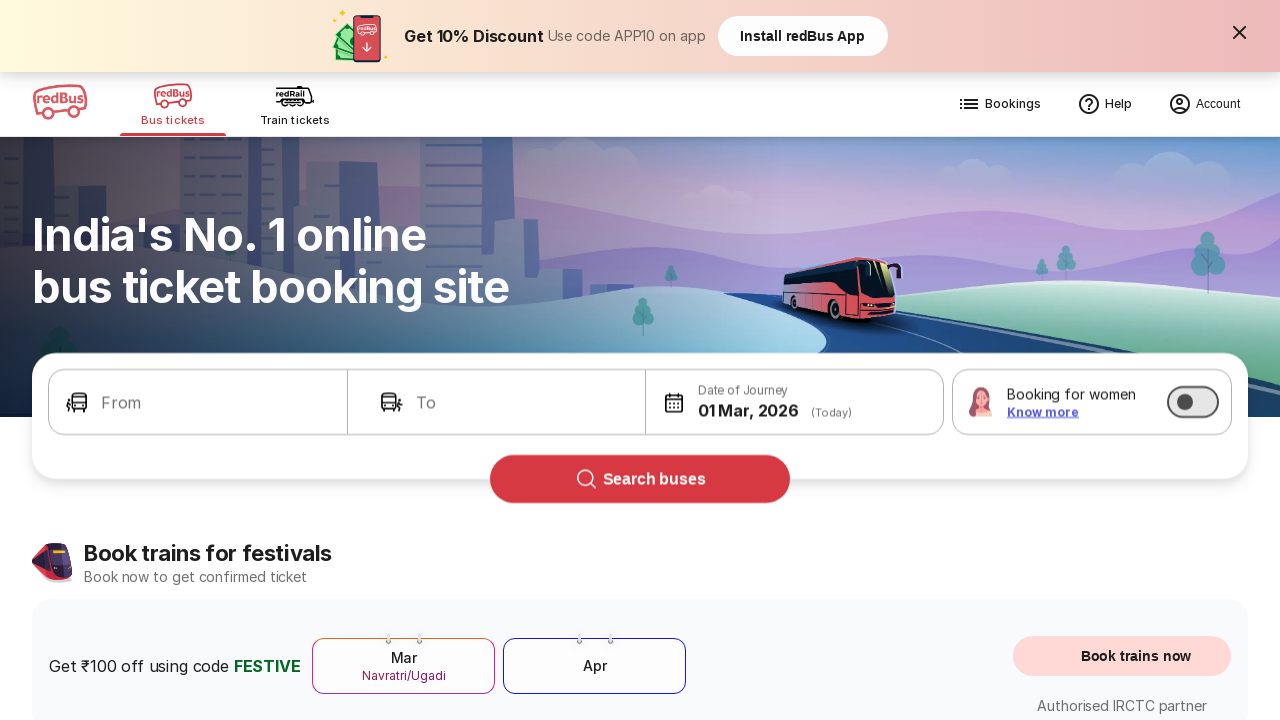

RedBus page loaded successfully (domcontentloaded state reached)
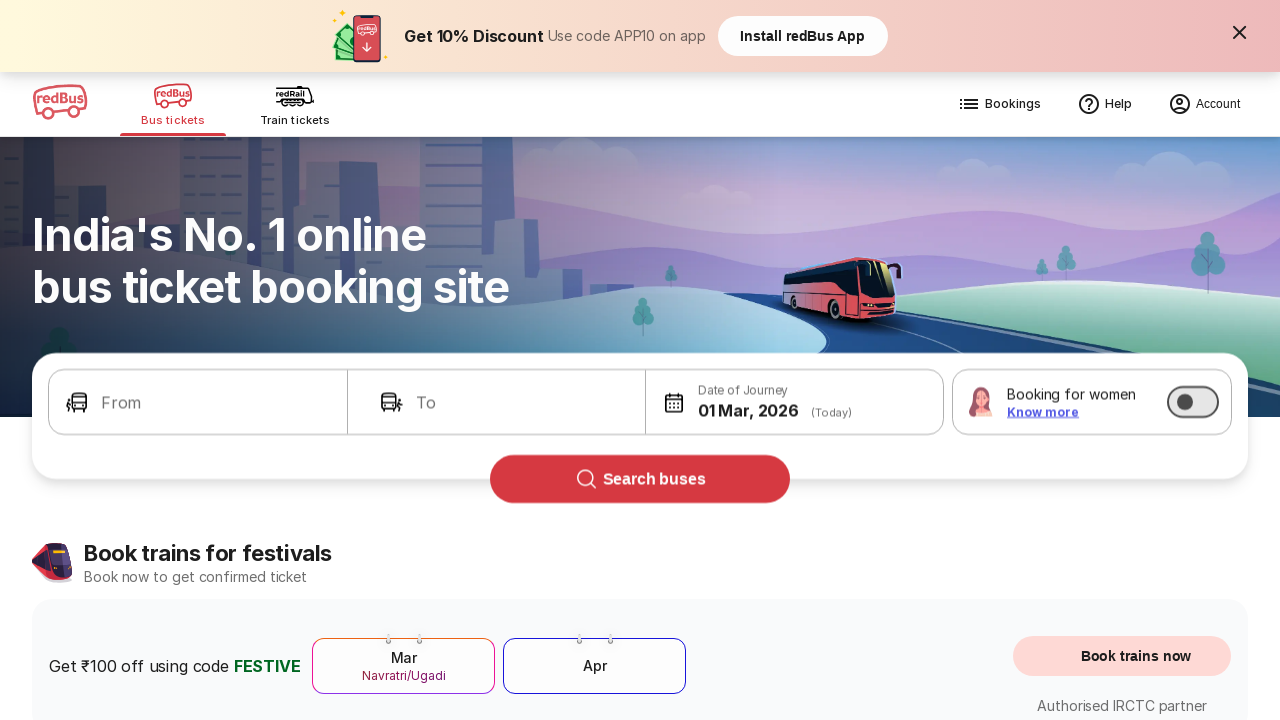

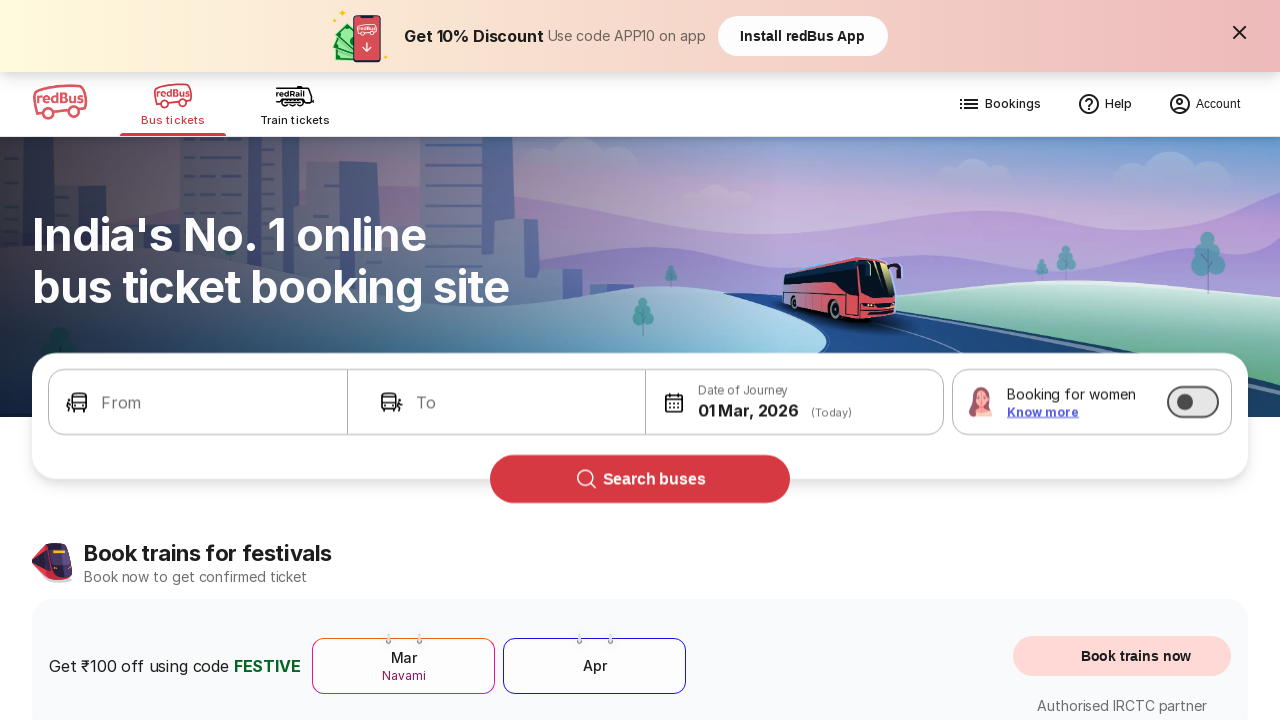